Navigates through a quotes website, clicking on author "about" links to view author details, navigating back, and then moving to the next page of quotes.

Starting URL: http://quotes.toscrape.com/

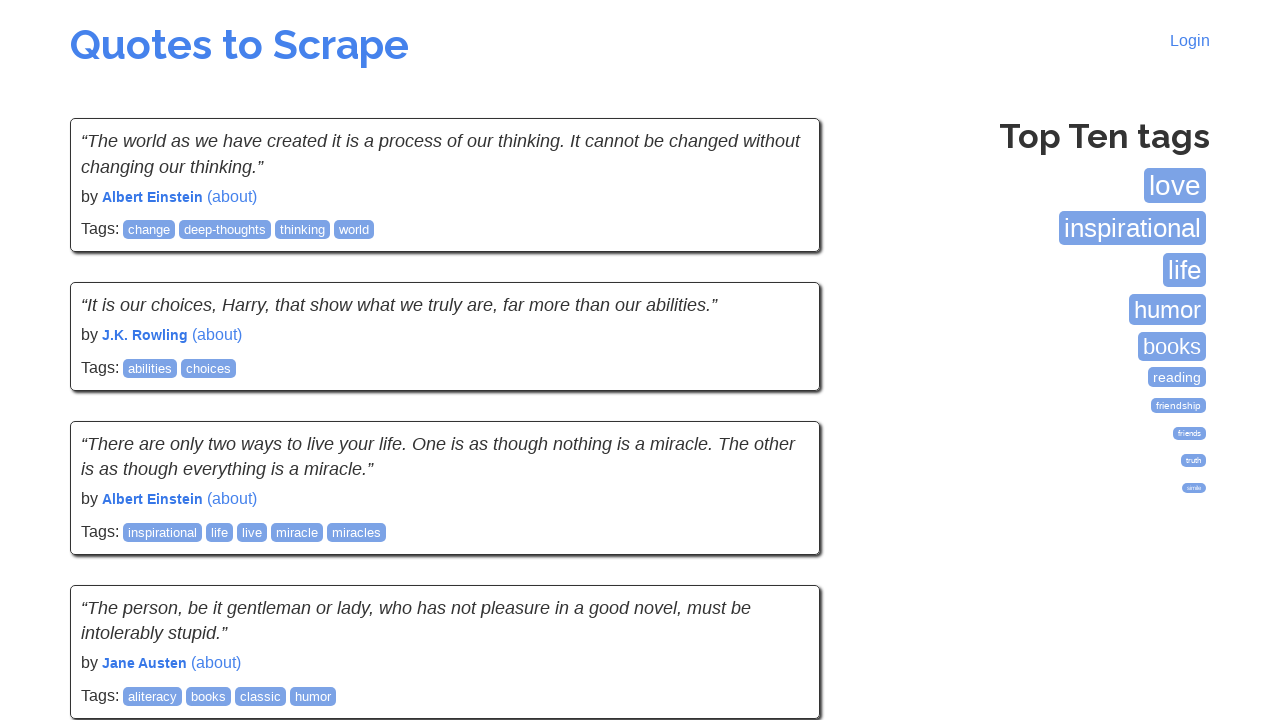

Waited for quotes to load on first page
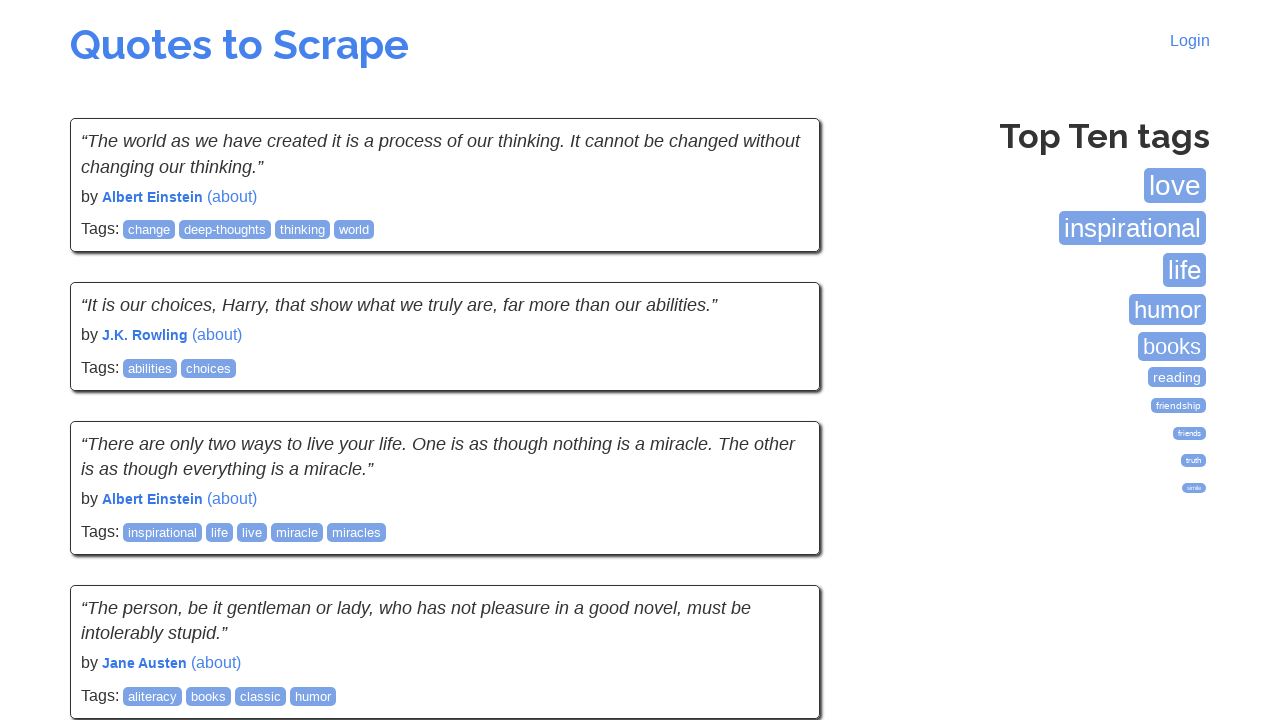

Clicked first author '(about)' link at (232, 196) on a:text('(about)')
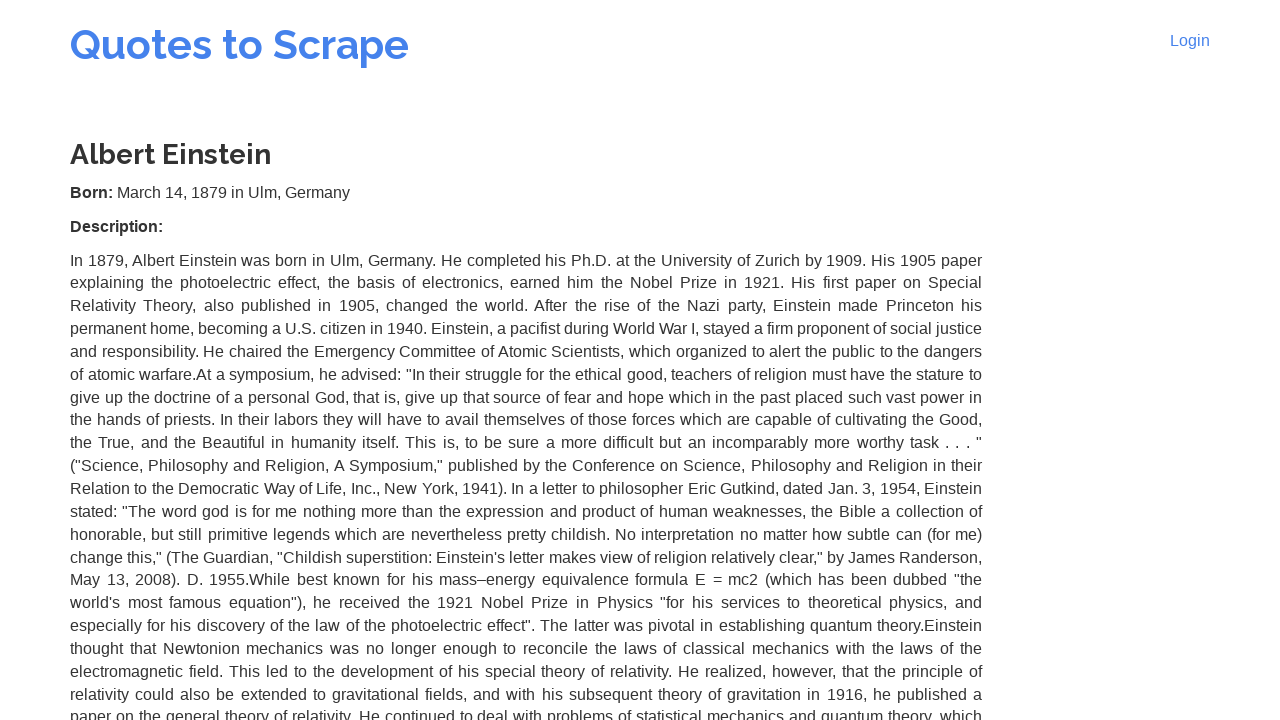

Author title loaded
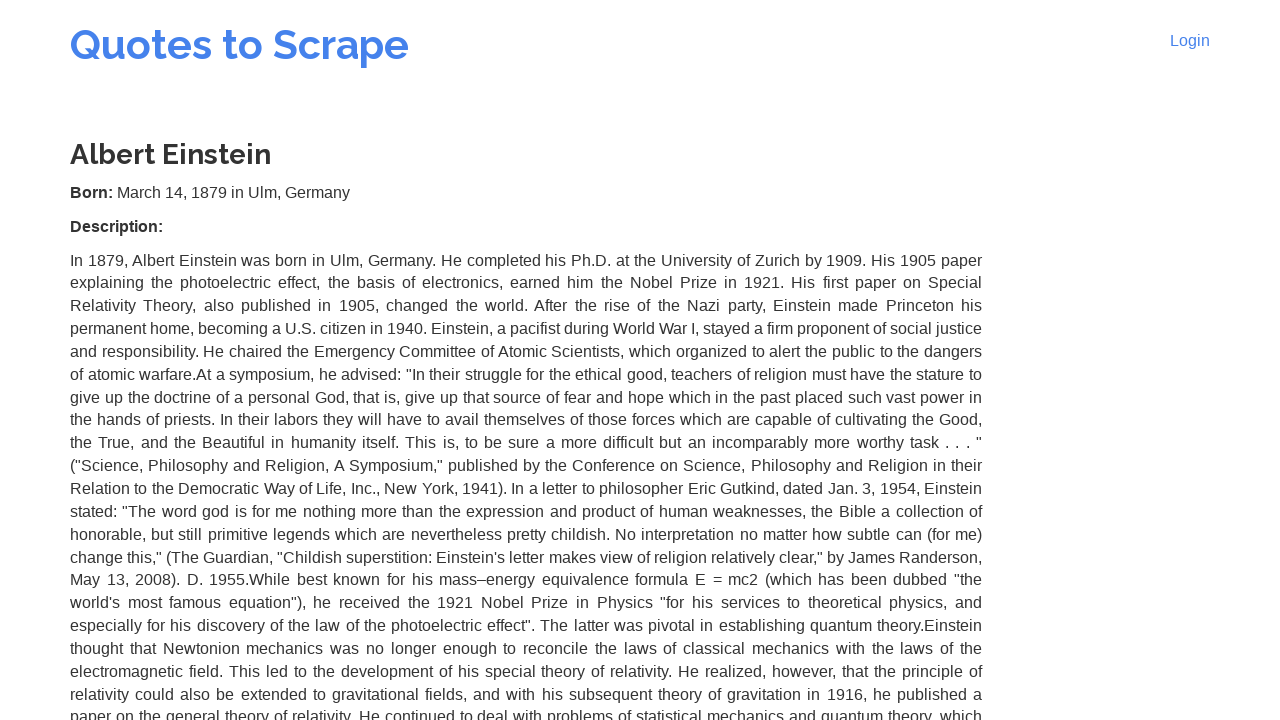

Author birth date loaded
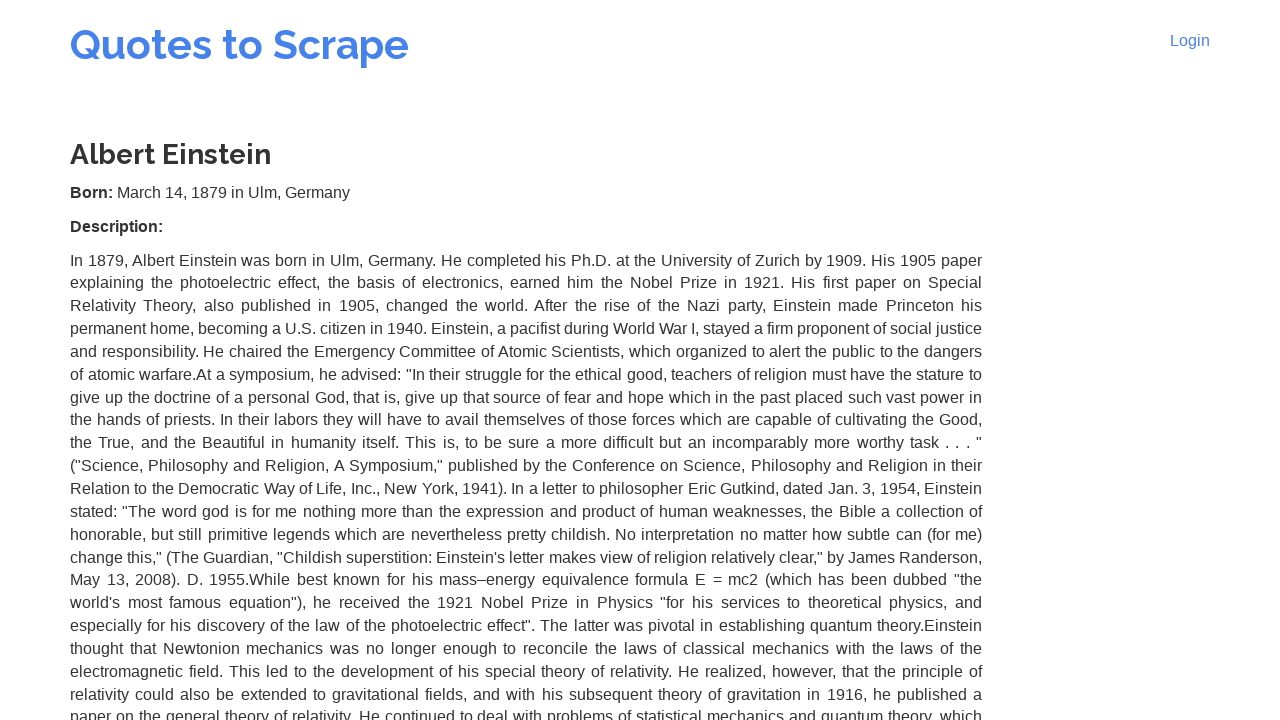

Author birth location loaded
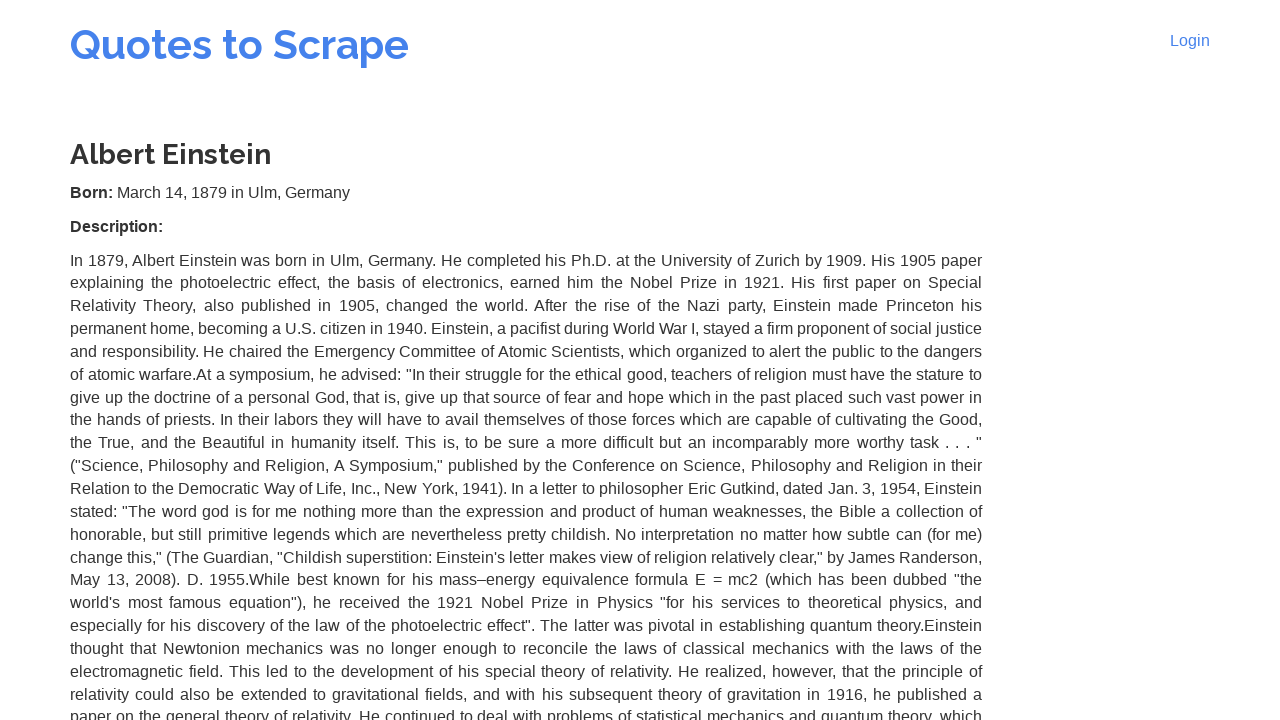

Author description loaded
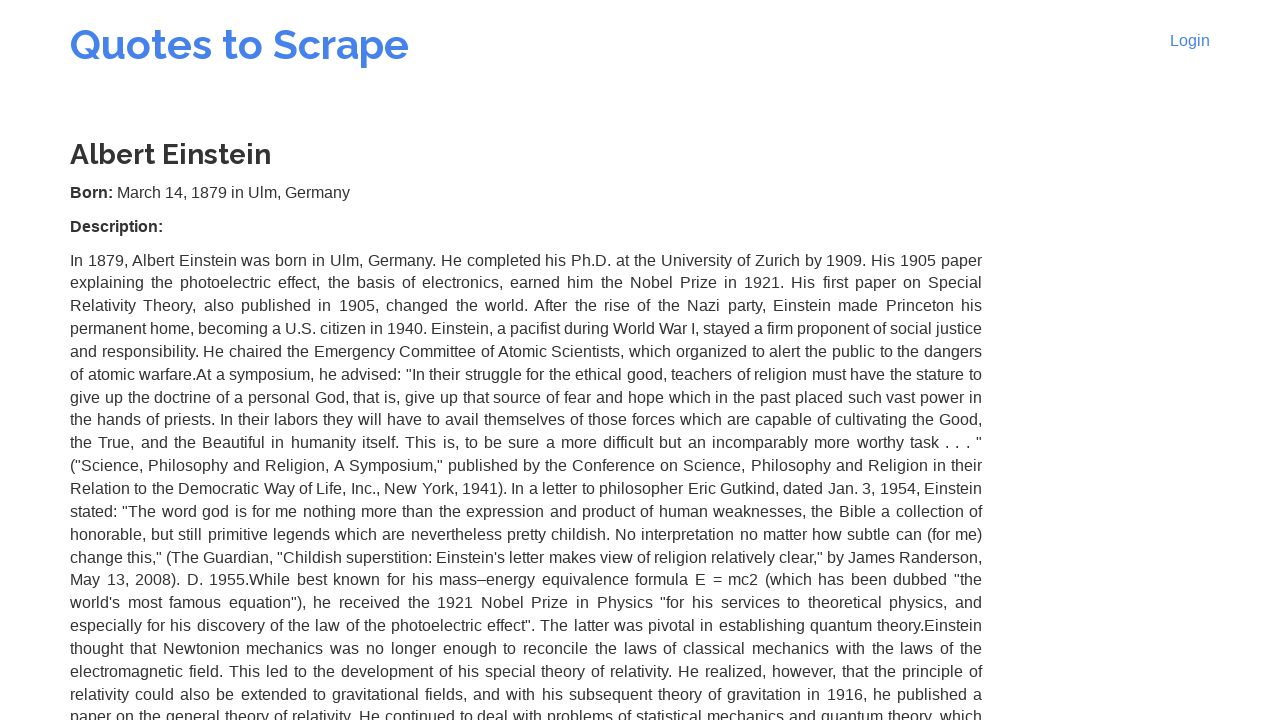

Navigated back to quotes page
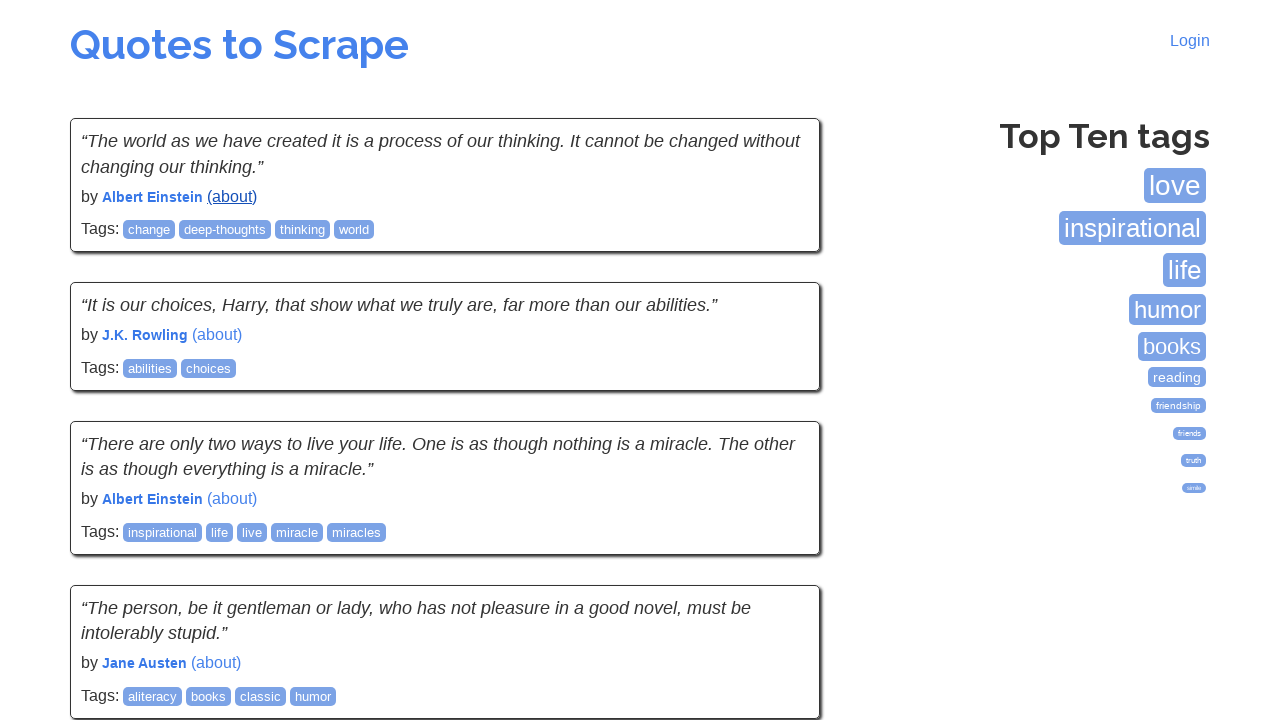

Quotes page reloaded
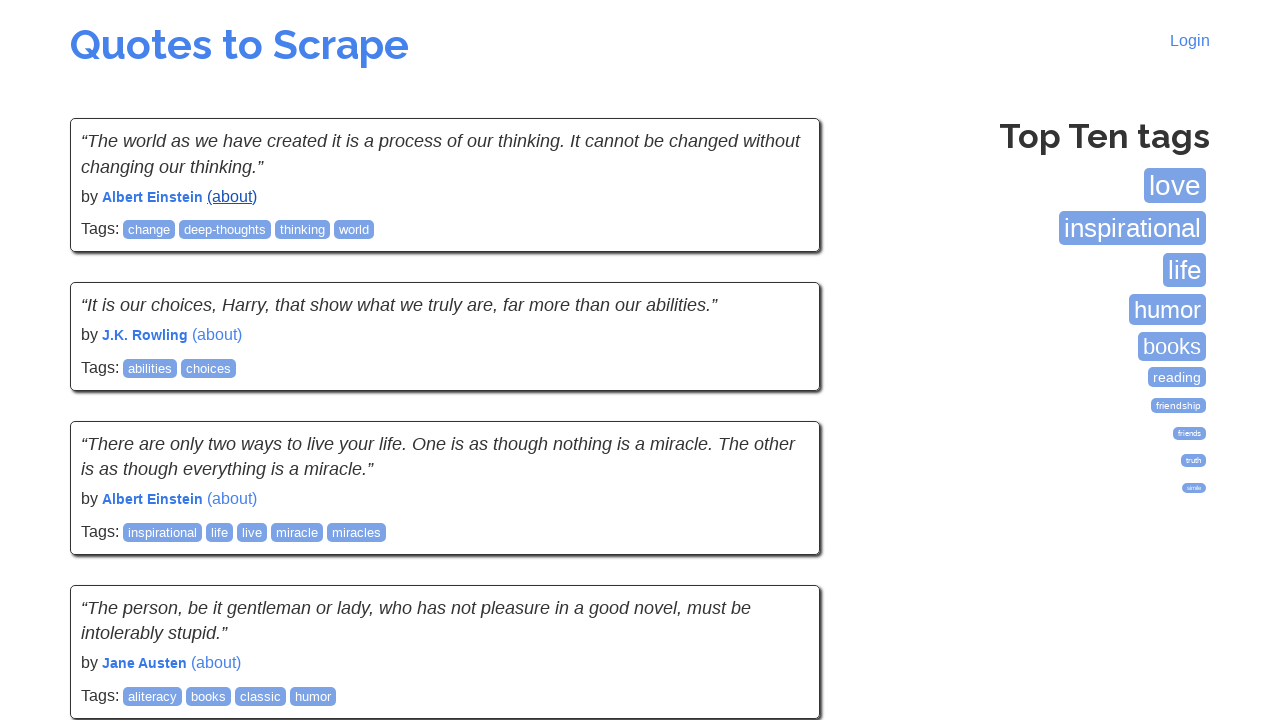

Clicked 'Next' button to navigate to page 2 at (778, 542) on a:text('Next')
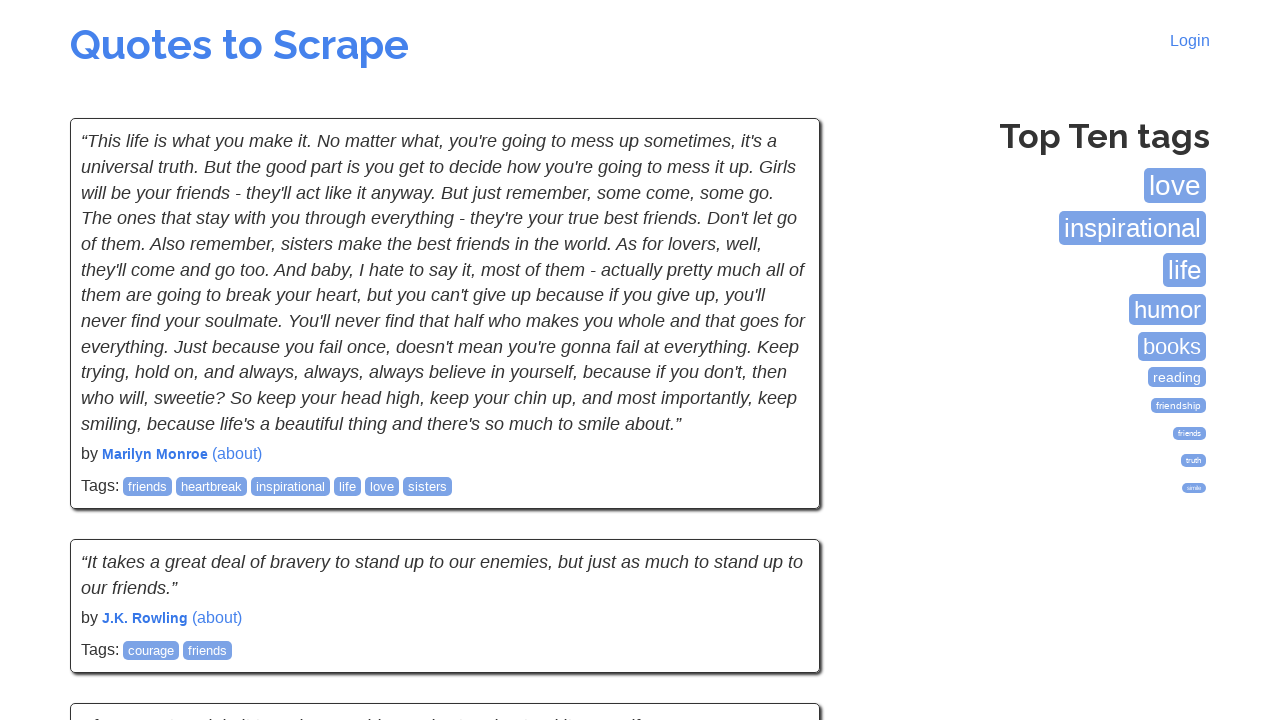

Page 2 quotes loaded
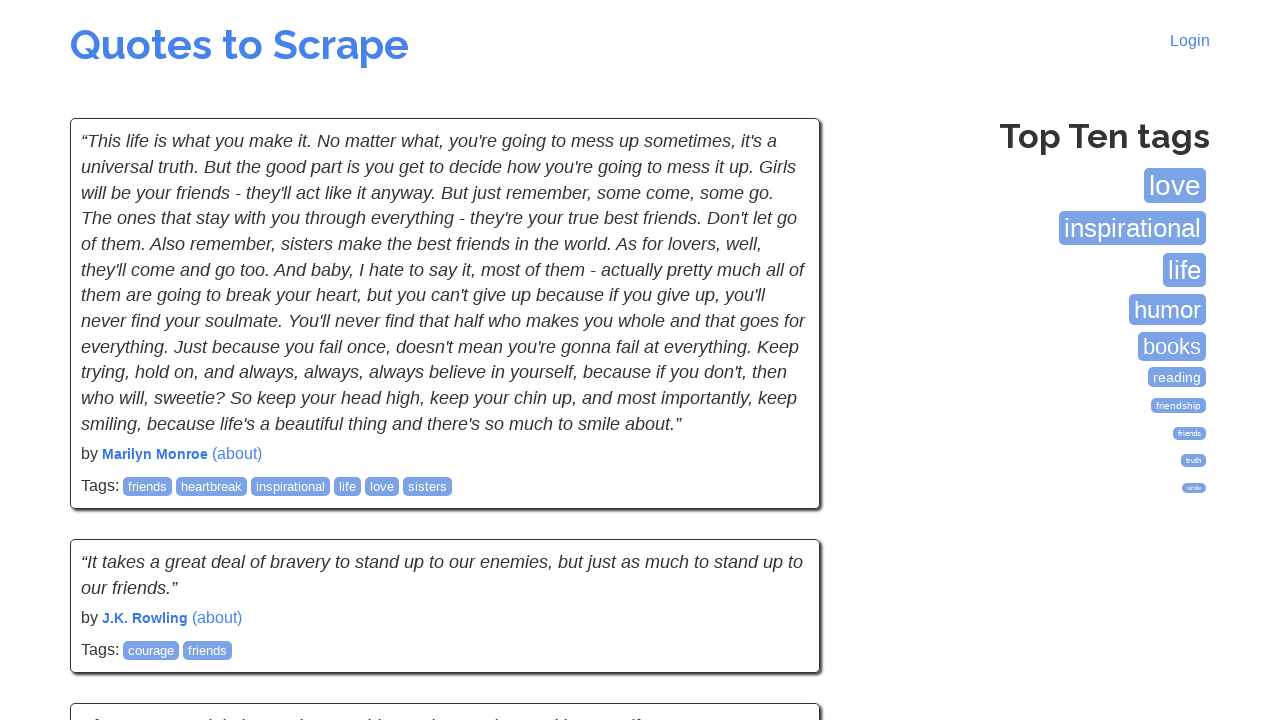

Clicked author '(about)' link on page 2 at (237, 453) on a:text('(about)')
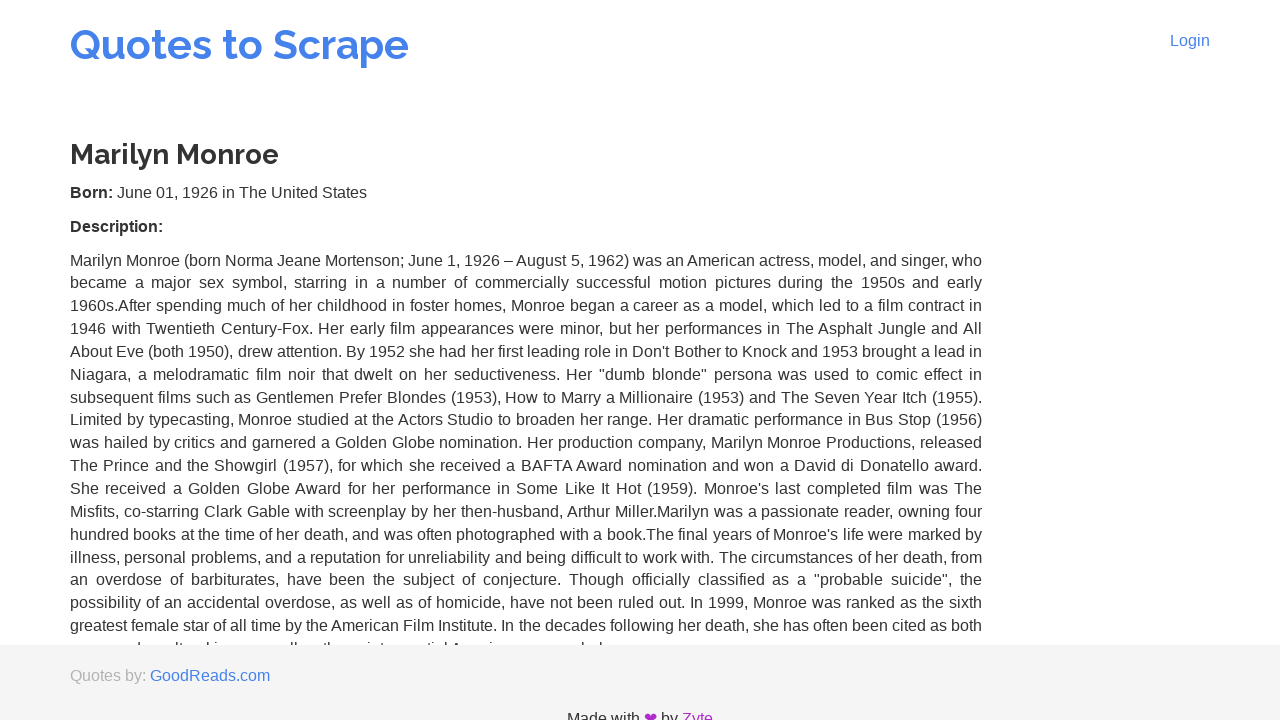

Author details loaded on page 2
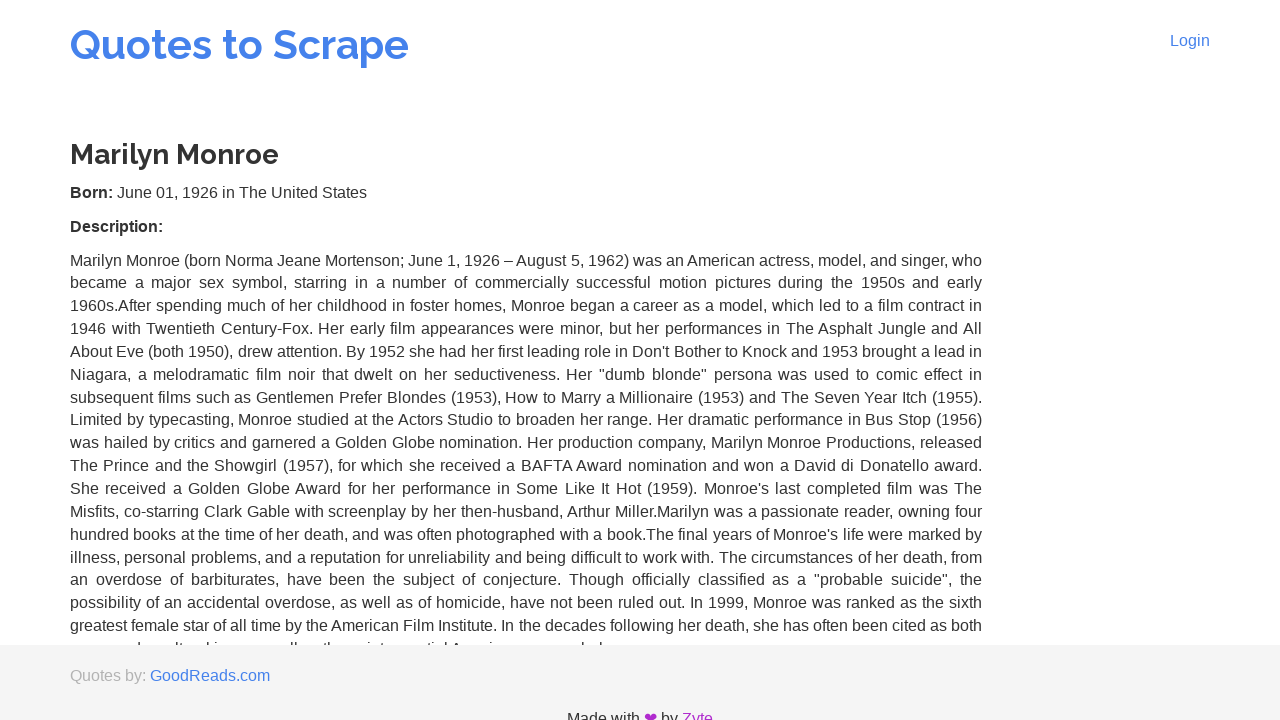

Navigated back to page 2
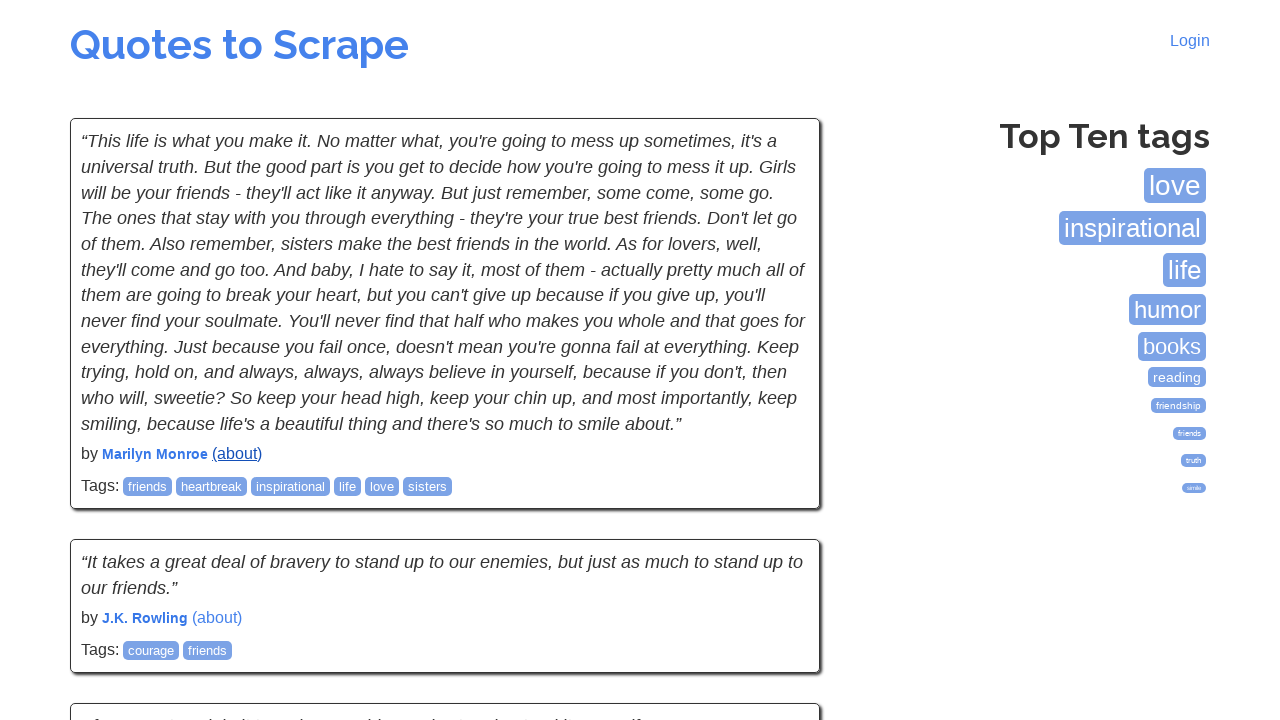

Quotes page reloaded after going back
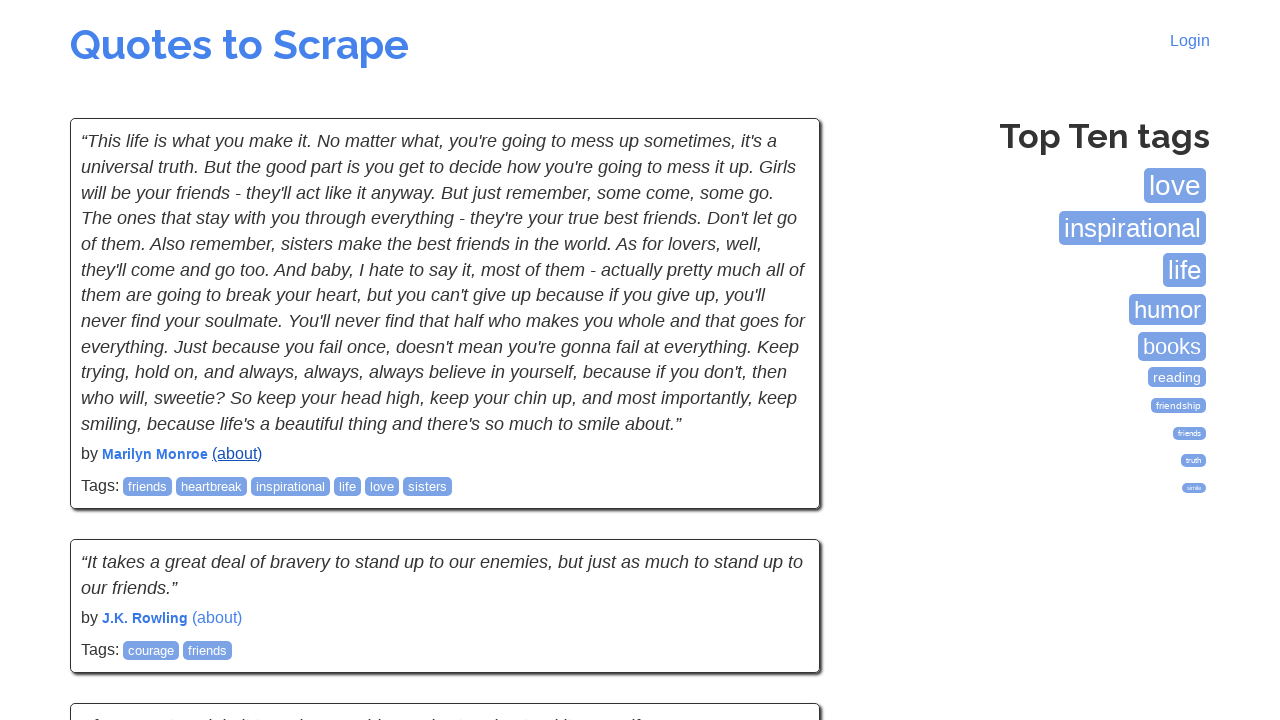

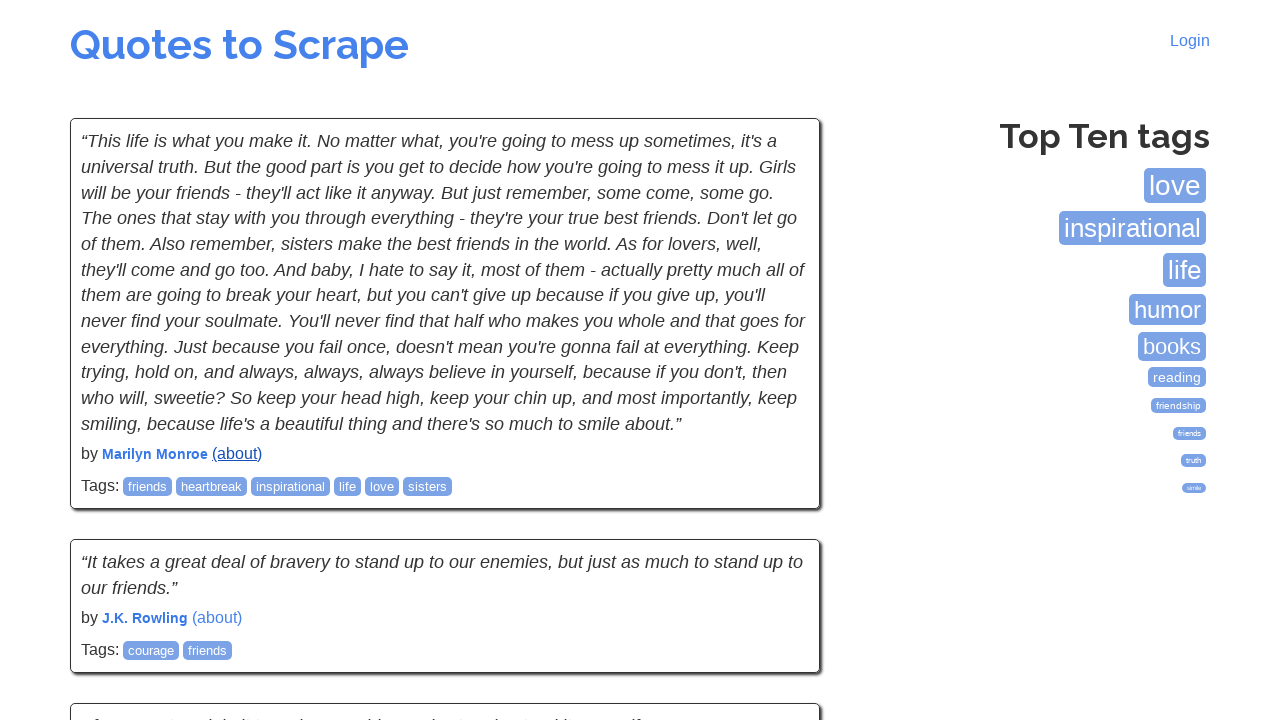